Tests marking all todo items as completed using the toggle all checkbox

Starting URL: https://demo.playwright.dev/todomvc

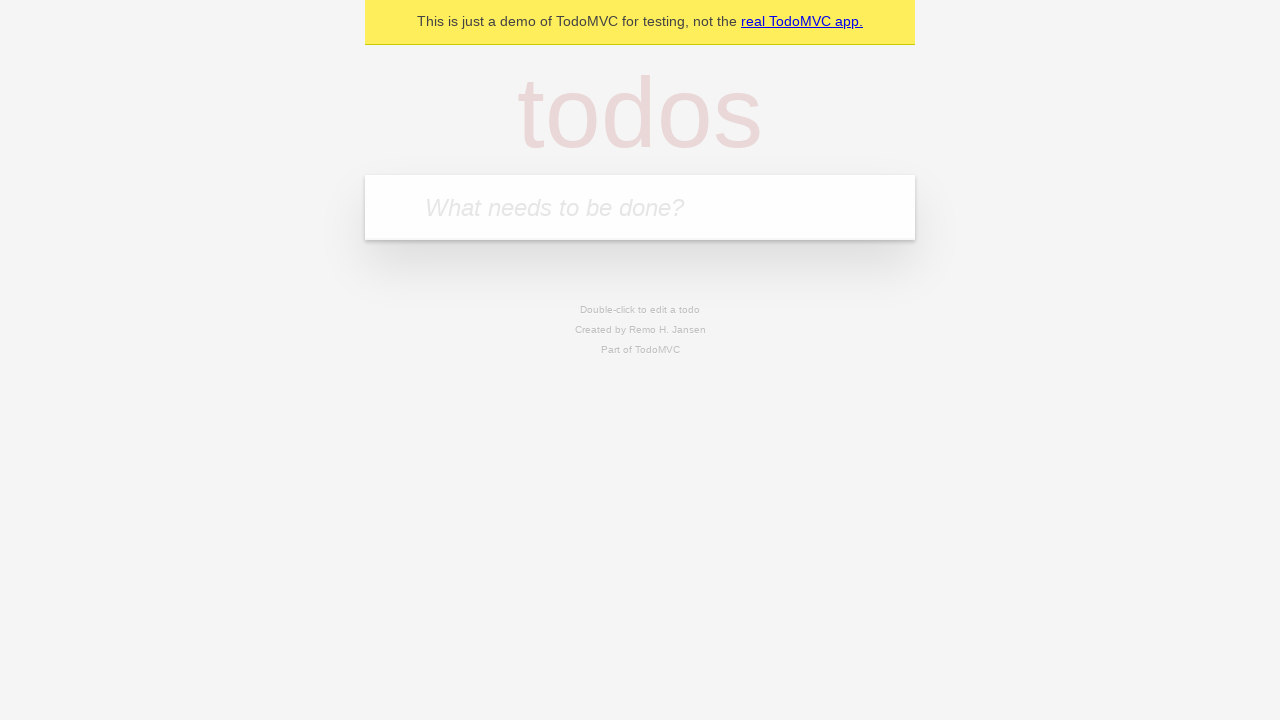

Filled todo input with 'buy some cheese' on internal:attr=[placeholder="What needs to be done?"i]
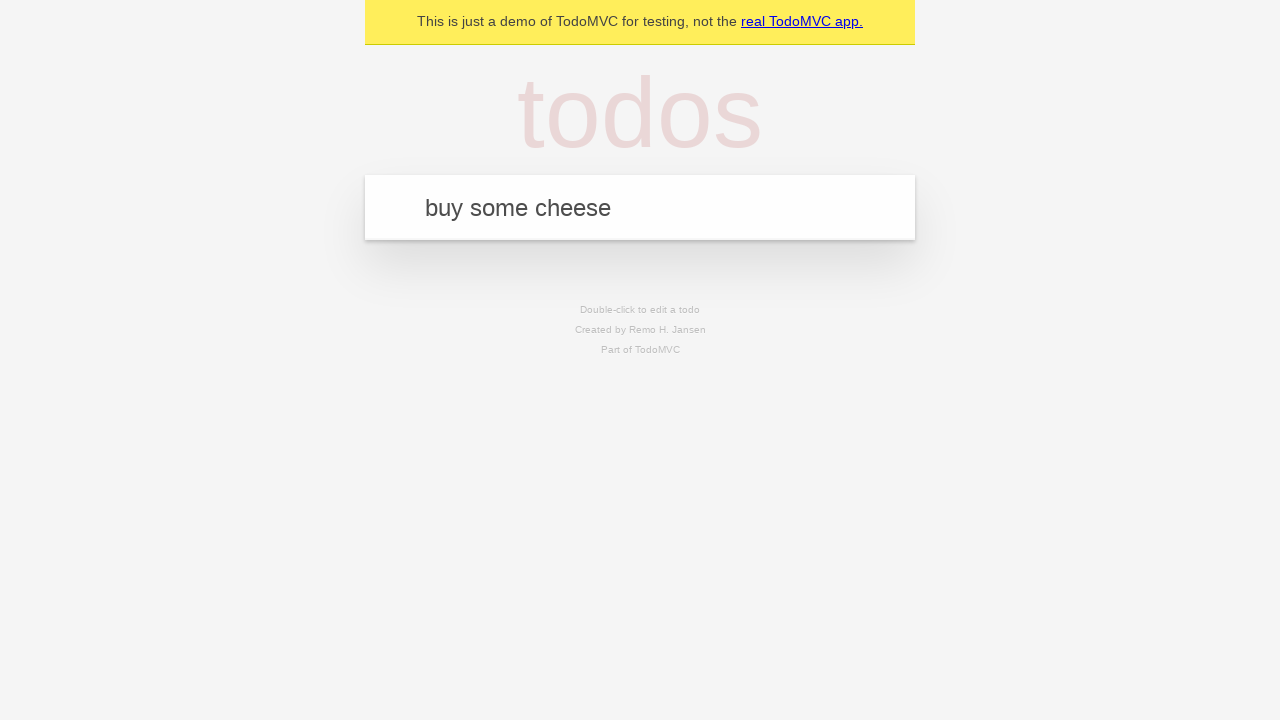

Pressed Enter to create todo item 'buy some cheese' on internal:attr=[placeholder="What needs to be done?"i]
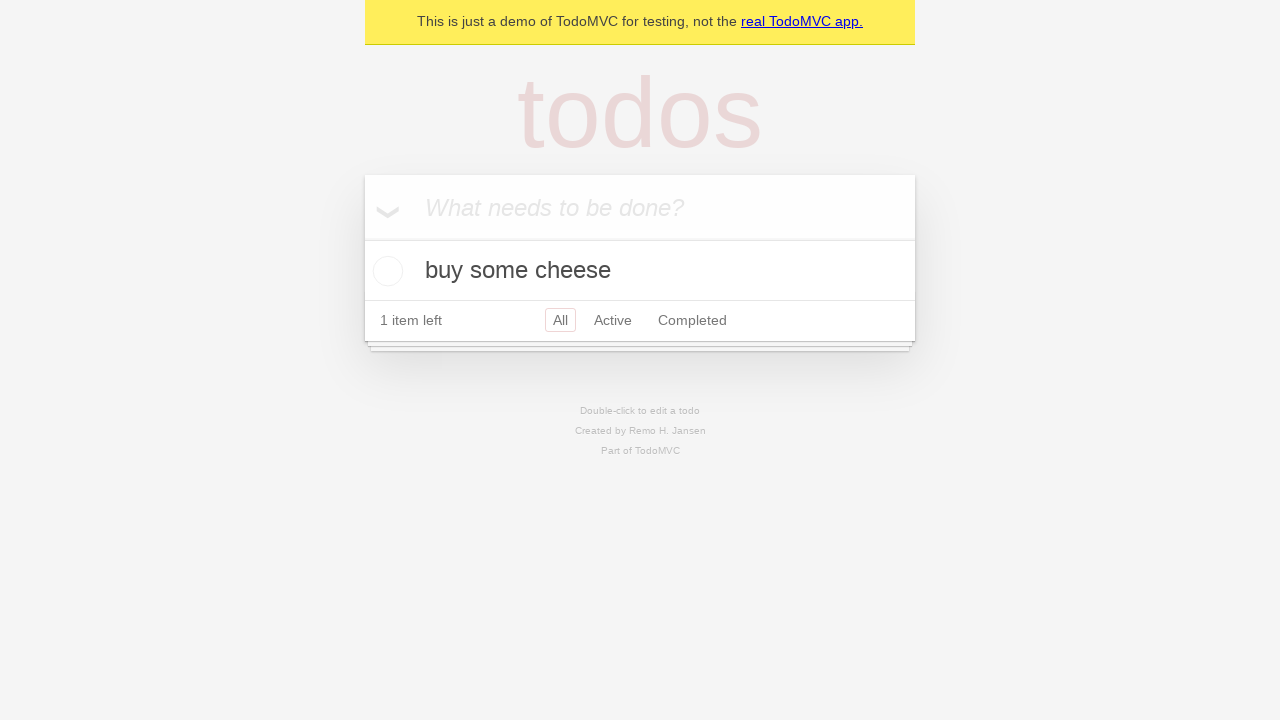

Filled todo input with 'feed the cat' on internal:attr=[placeholder="What needs to be done?"i]
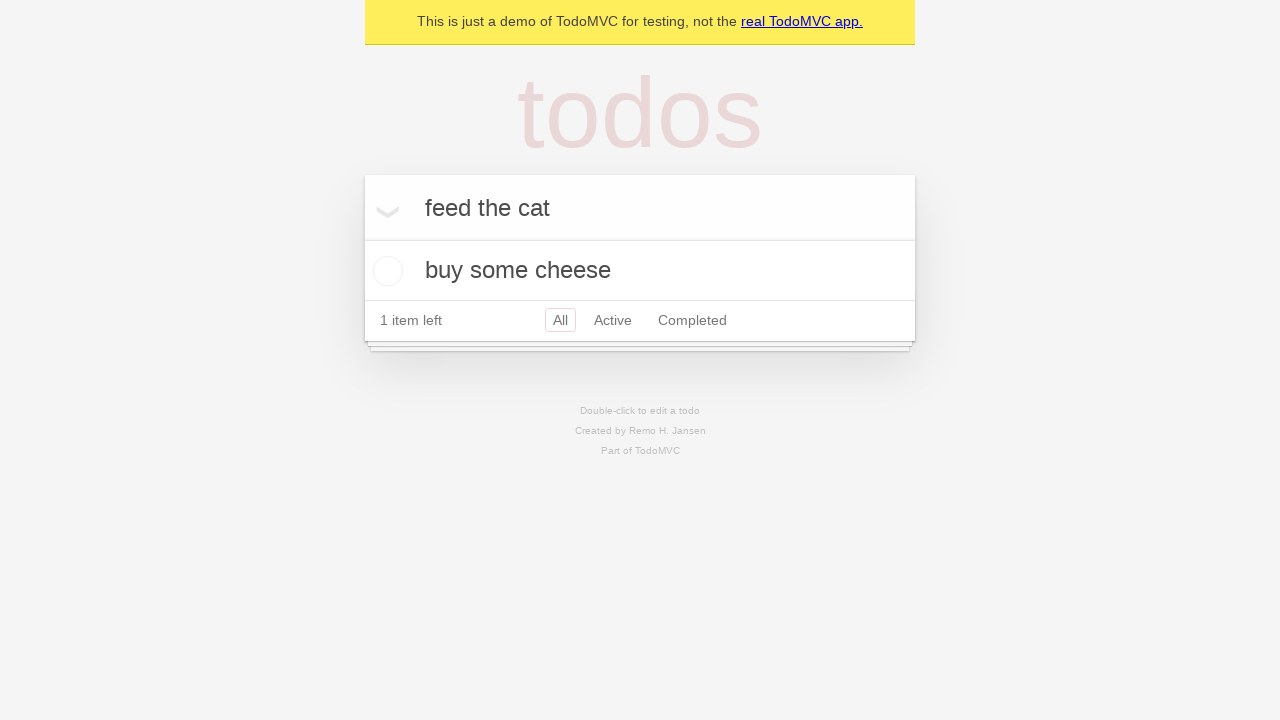

Pressed Enter to create todo item 'feed the cat' on internal:attr=[placeholder="What needs to be done?"i]
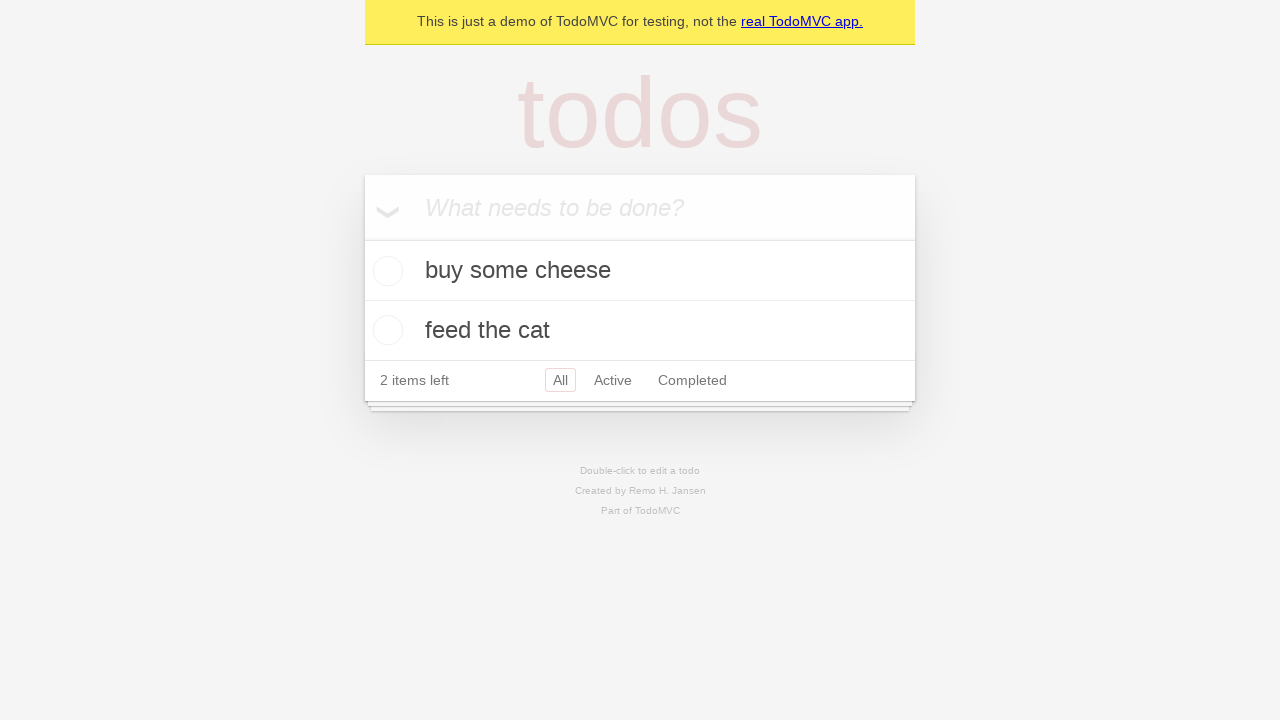

Filled todo input with 'book a doctors appointment' on internal:attr=[placeholder="What needs to be done?"i]
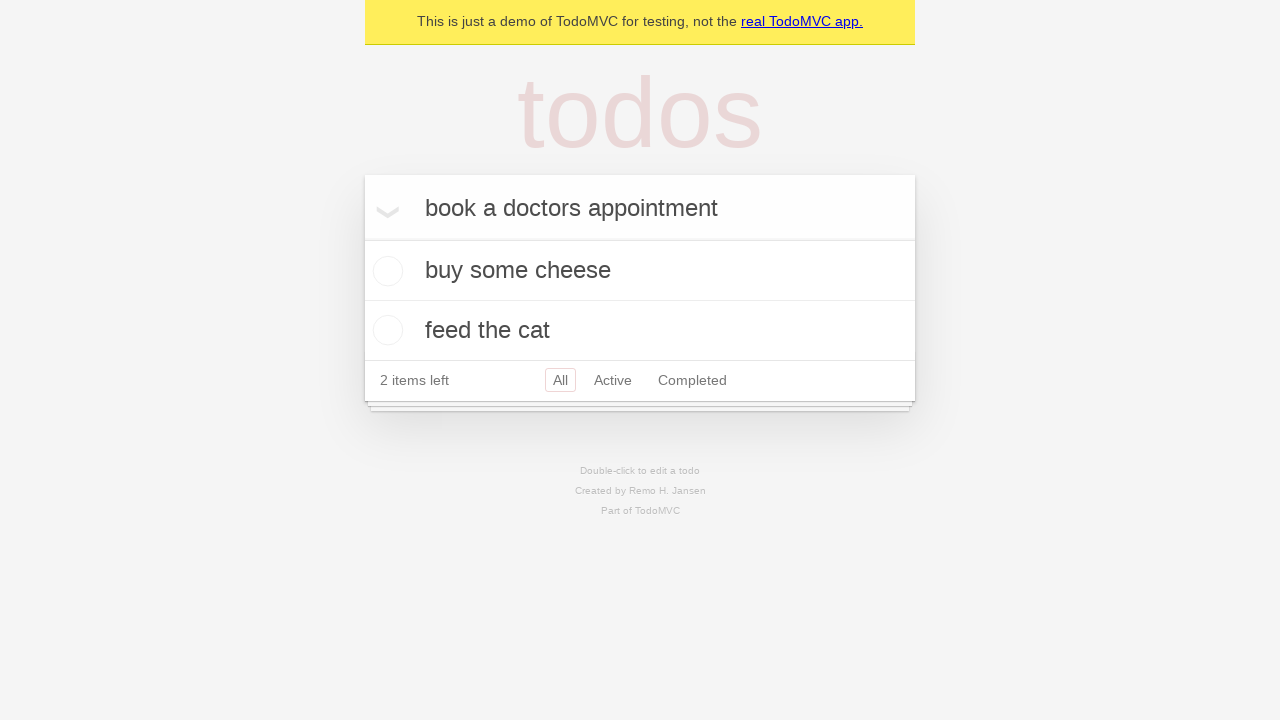

Pressed Enter to create todo item 'book a doctors appointment' on internal:attr=[placeholder="What needs to be done?"i]
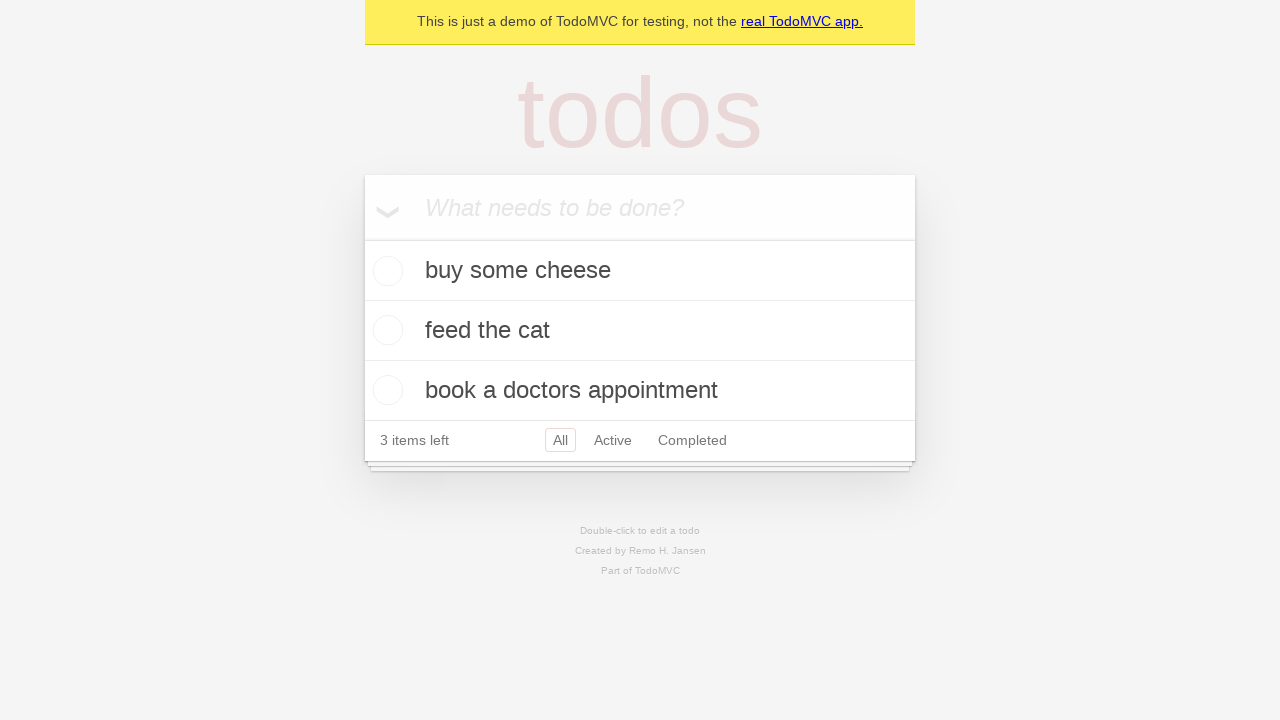

Clicked 'Mark all as complete' checkbox to toggle all items as completed at (362, 238) on internal:label="Mark all as complete"i
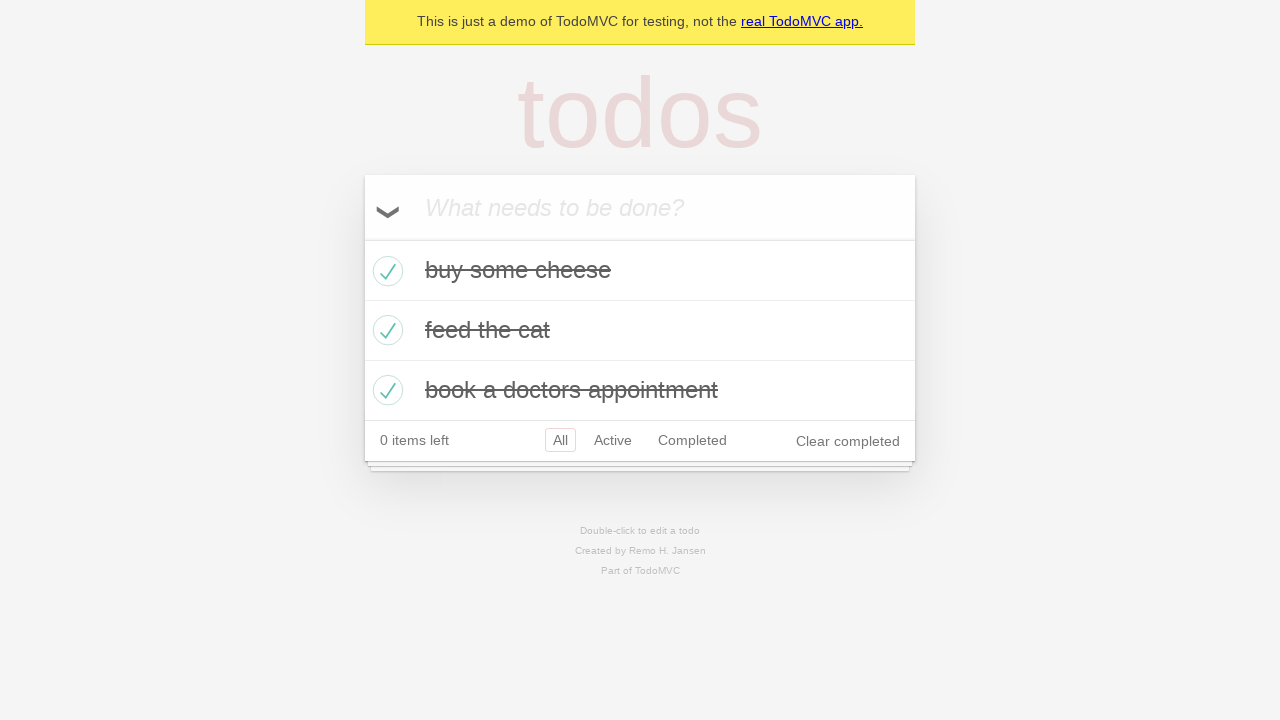

Waited for all todo items to be marked as completed
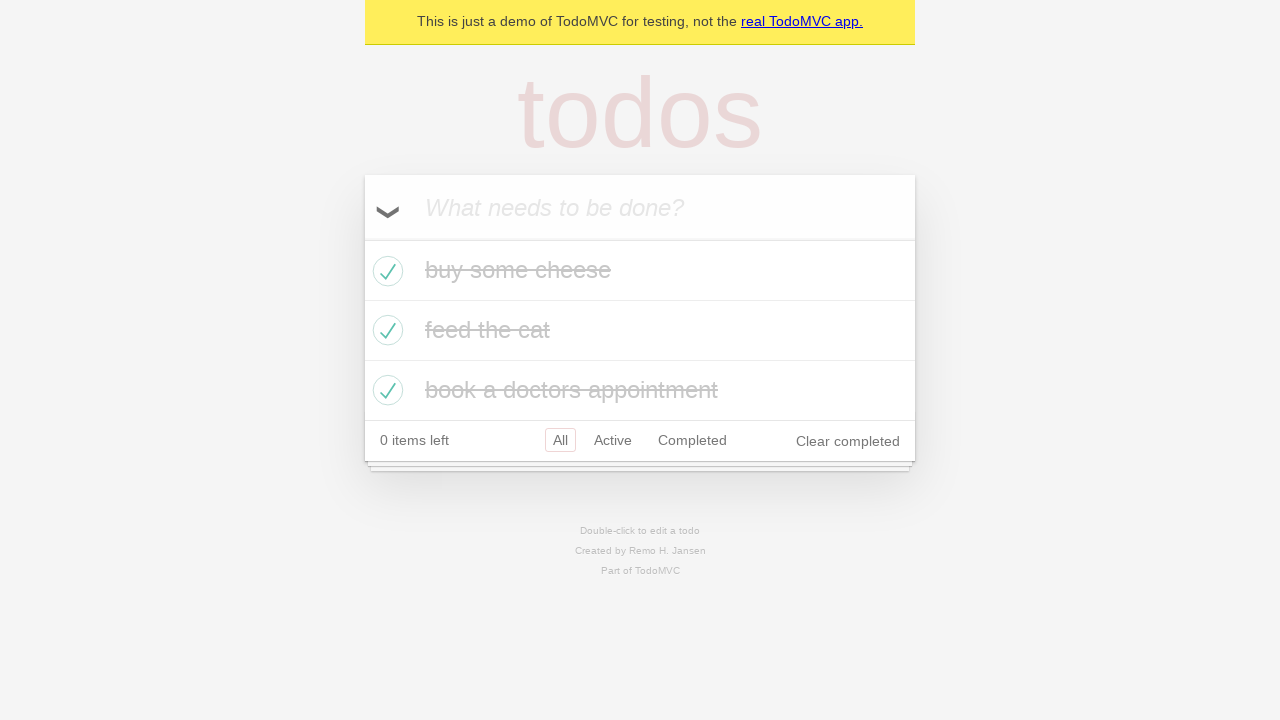

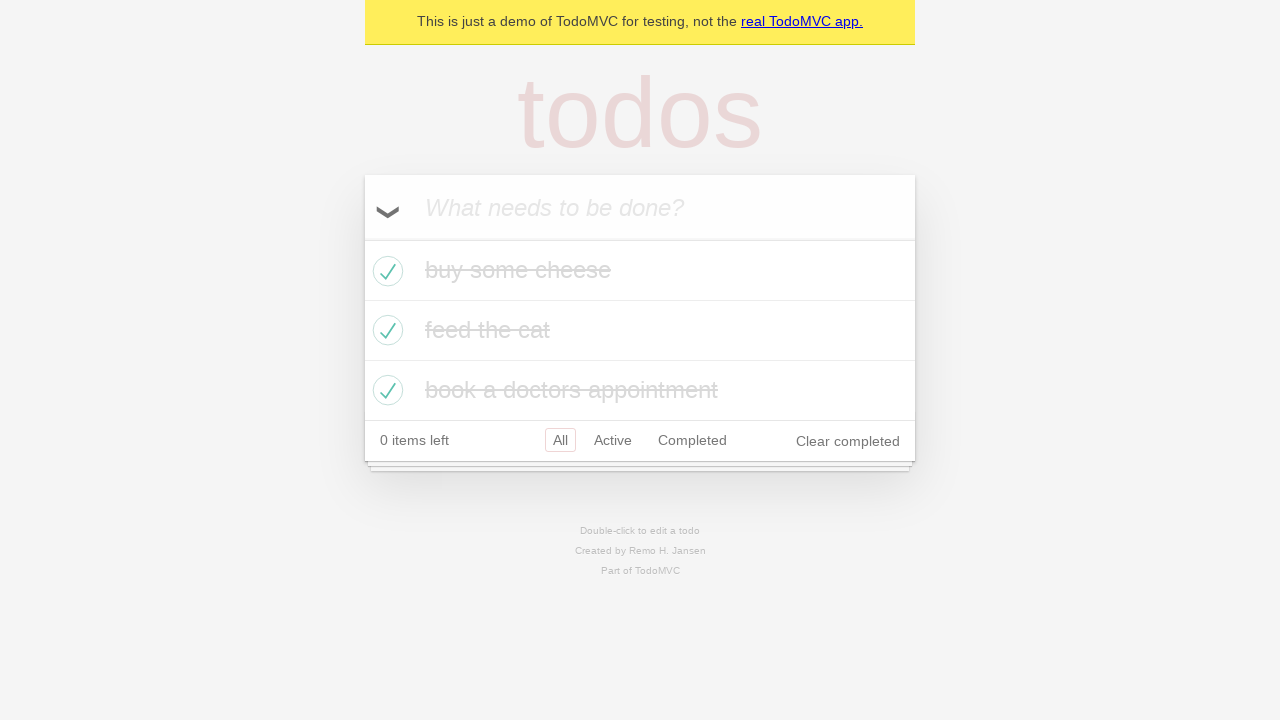